Tests form submission with name and phone but without email

Starting URL: https://lm.skillbox.cc/qa_tester/module02/homework1/

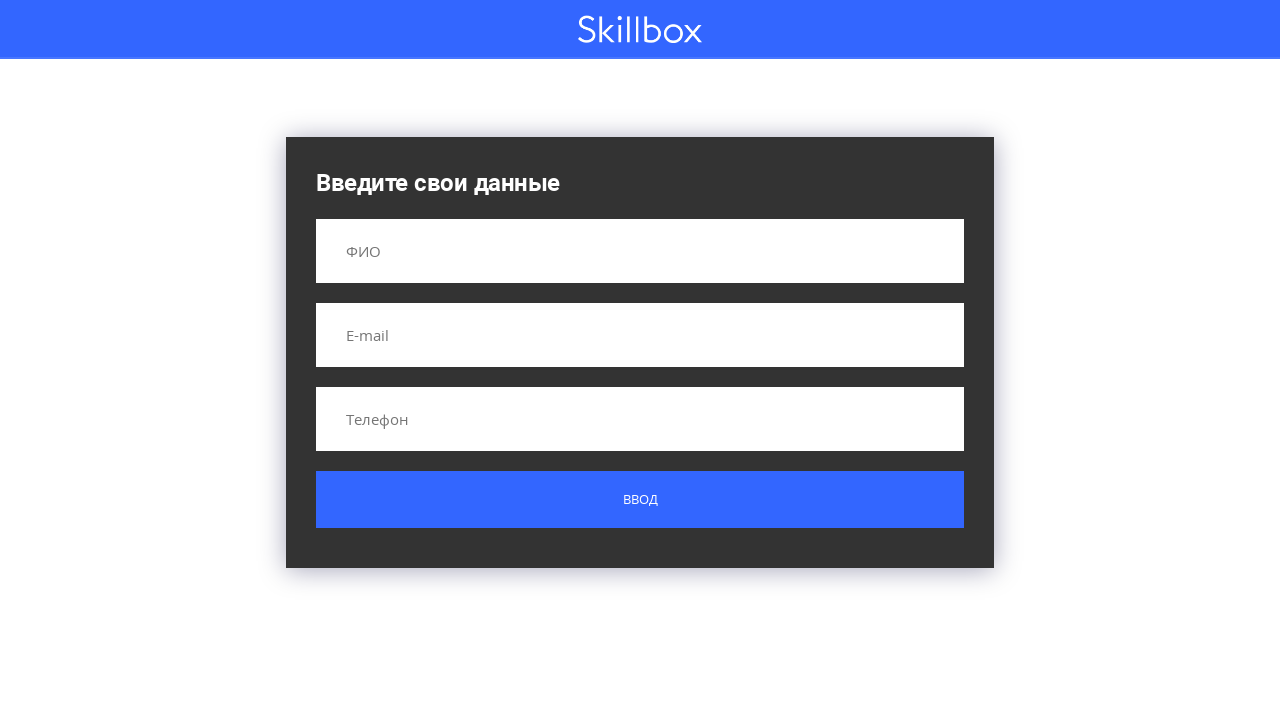

Filled name field with 'Иванов Иван Иванович' on input[name='name']
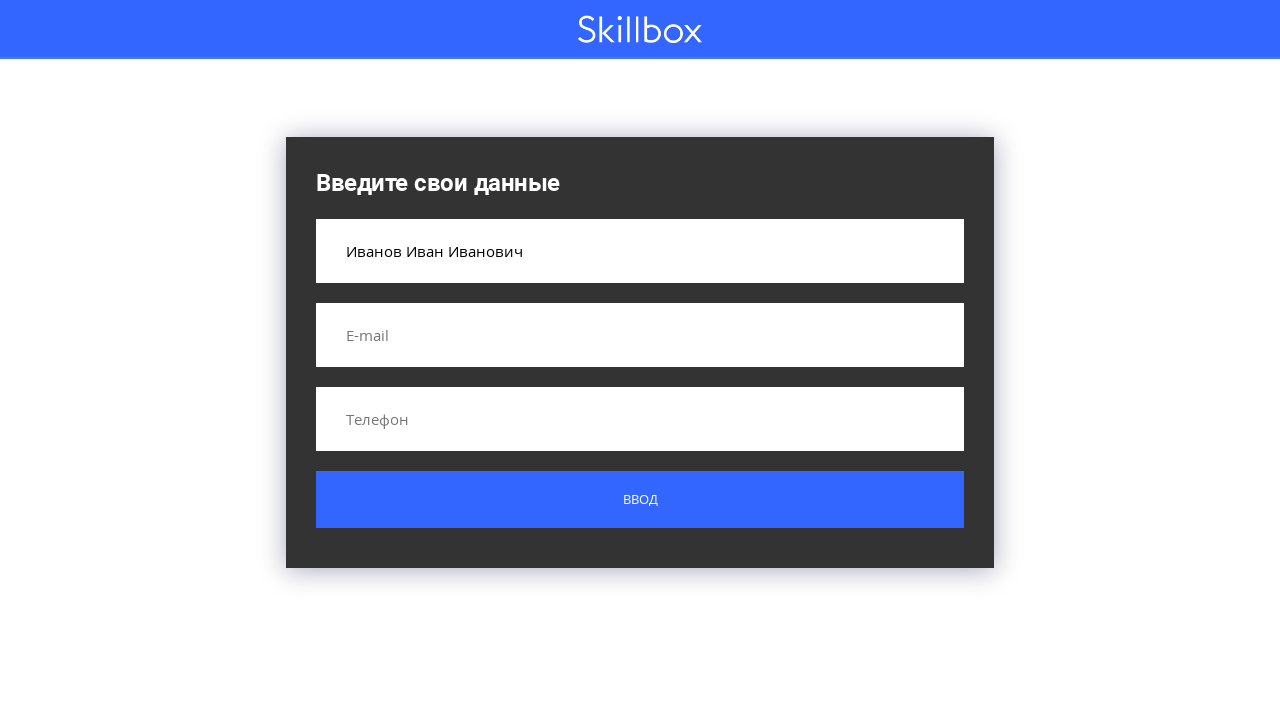

Filled phone field with '+79995554433' on input[name='phone']
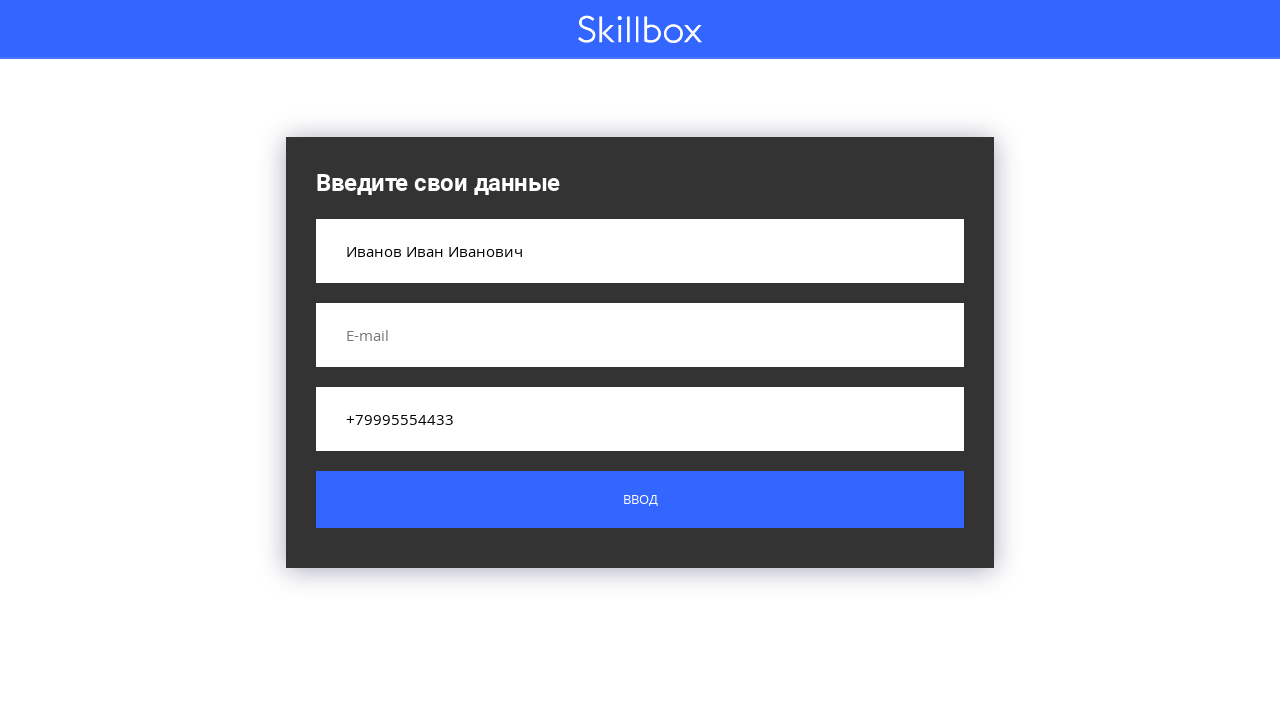

Clicked submit button to submit form without email at (640, 500) on .custom-form__button
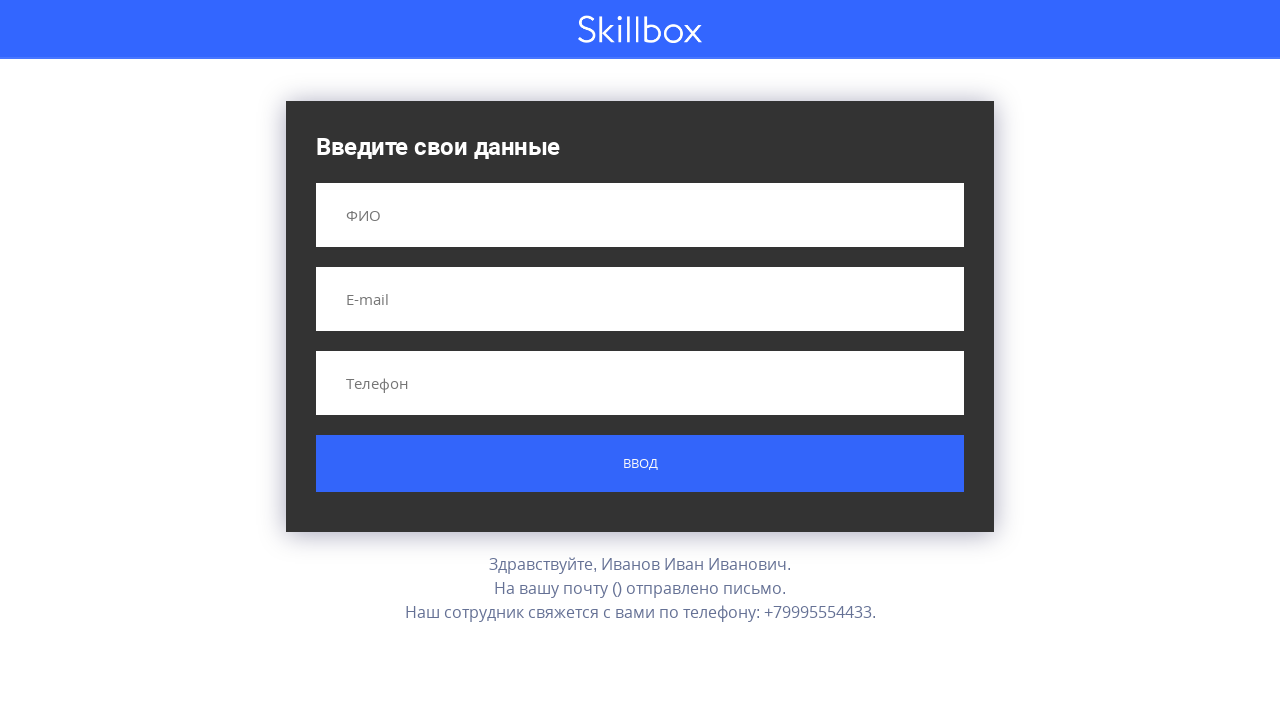

Form submission result message appeared
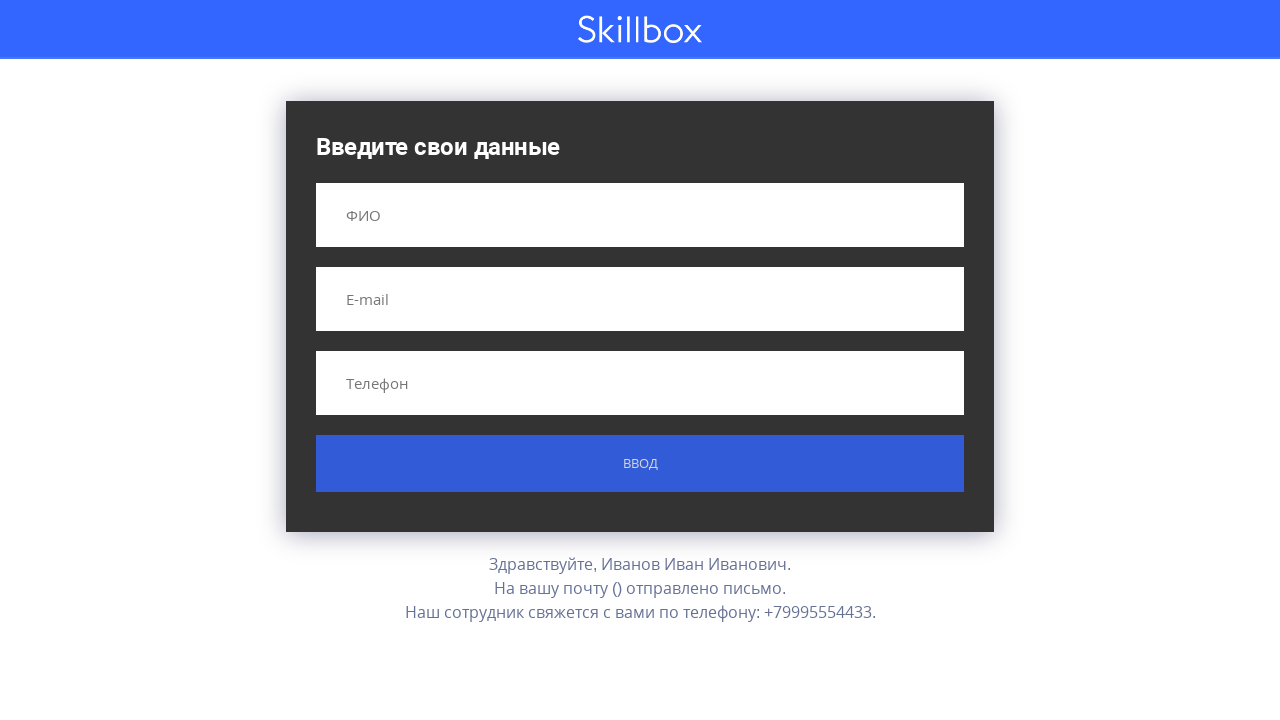

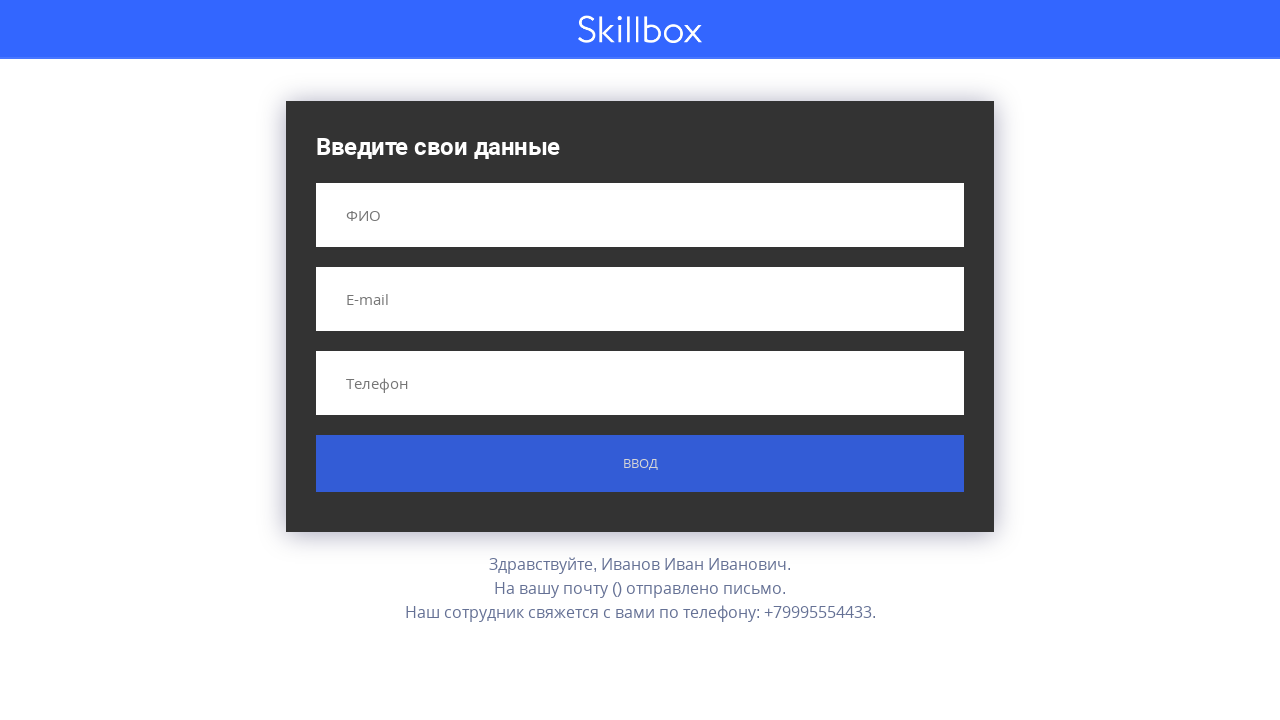